Tests the "More about service" link by clicking it and verifying navigation to the payment help page.

Starting URL: https://www.mts.by/

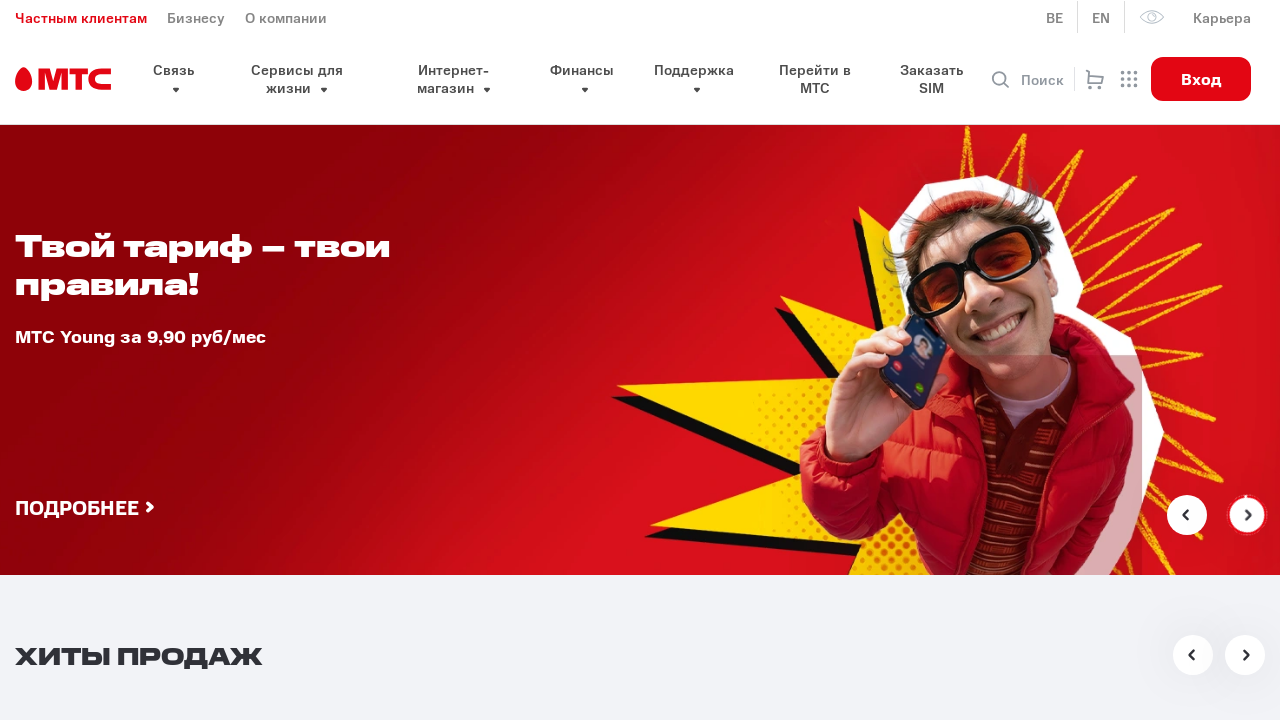

Clicked on 'More about service' link at (190, 361) on a:text('Подробнее о сервисе')
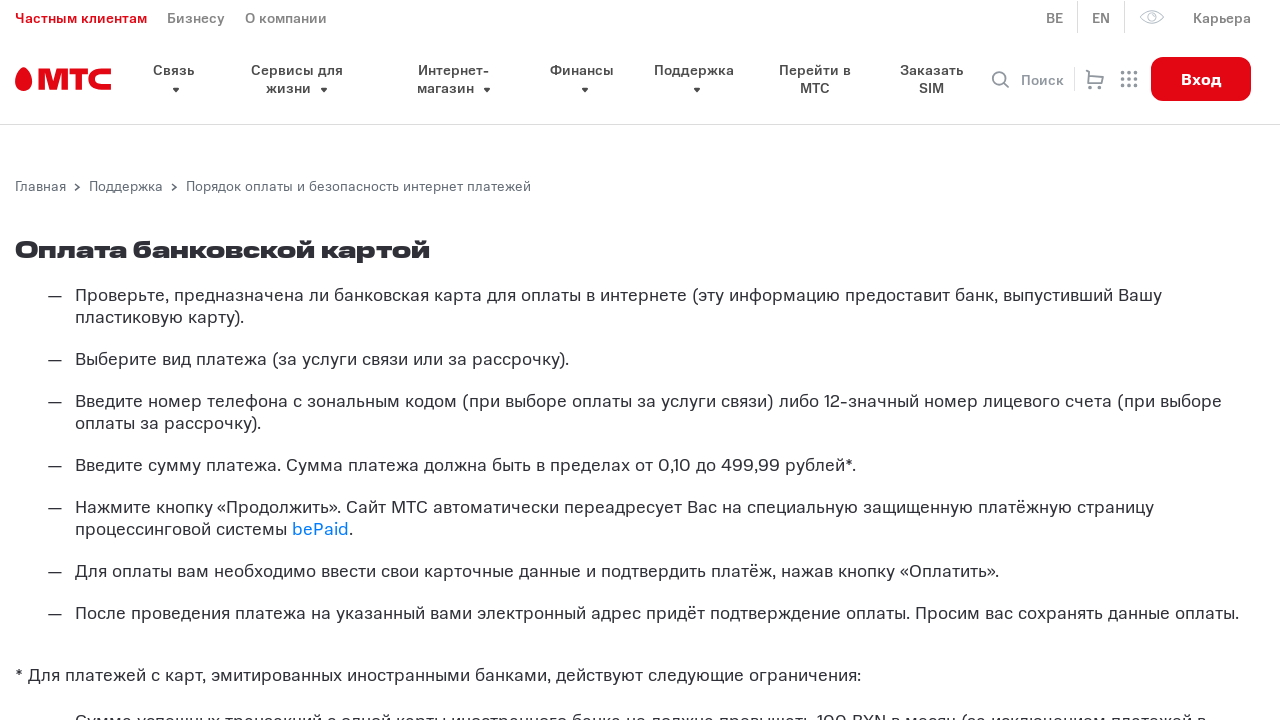

Navigated to payment help page
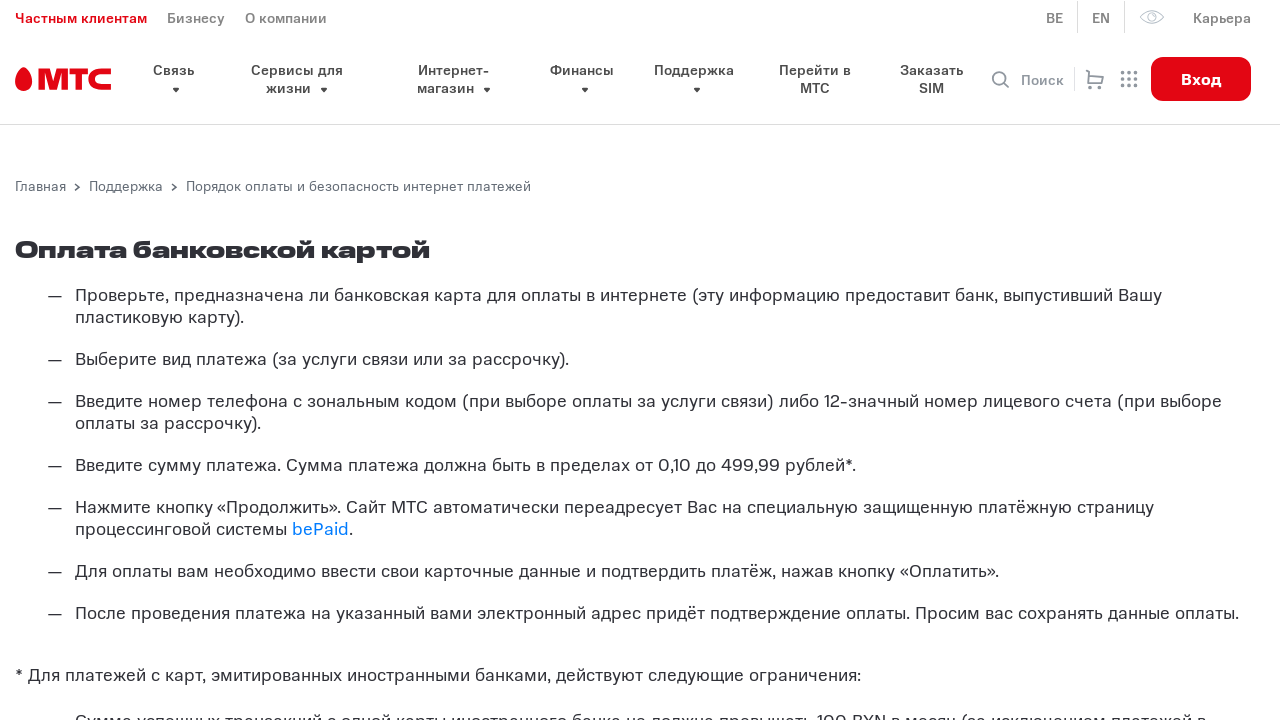

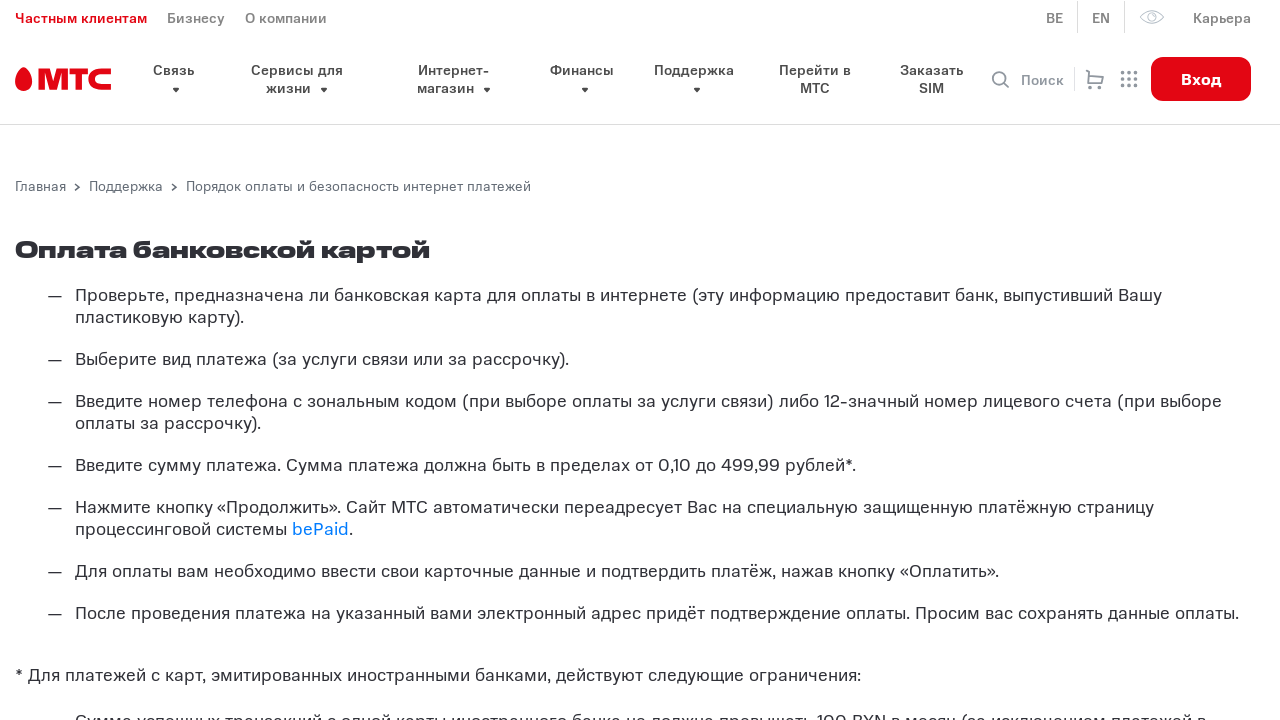